Tests drag functionality by clicking and holding then moving by a specific pixel offset within an iframe.

Starting URL: https://jqueryui.com/droppable/

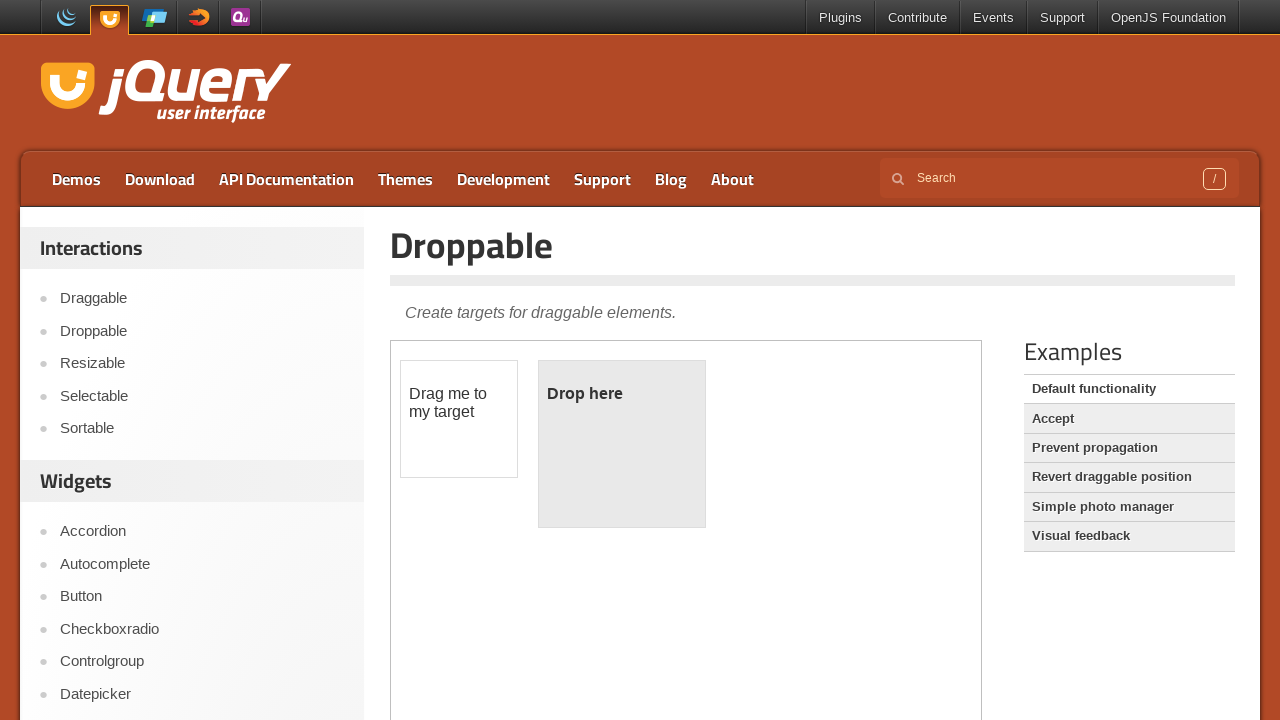

Located the first iframe containing draggable elements
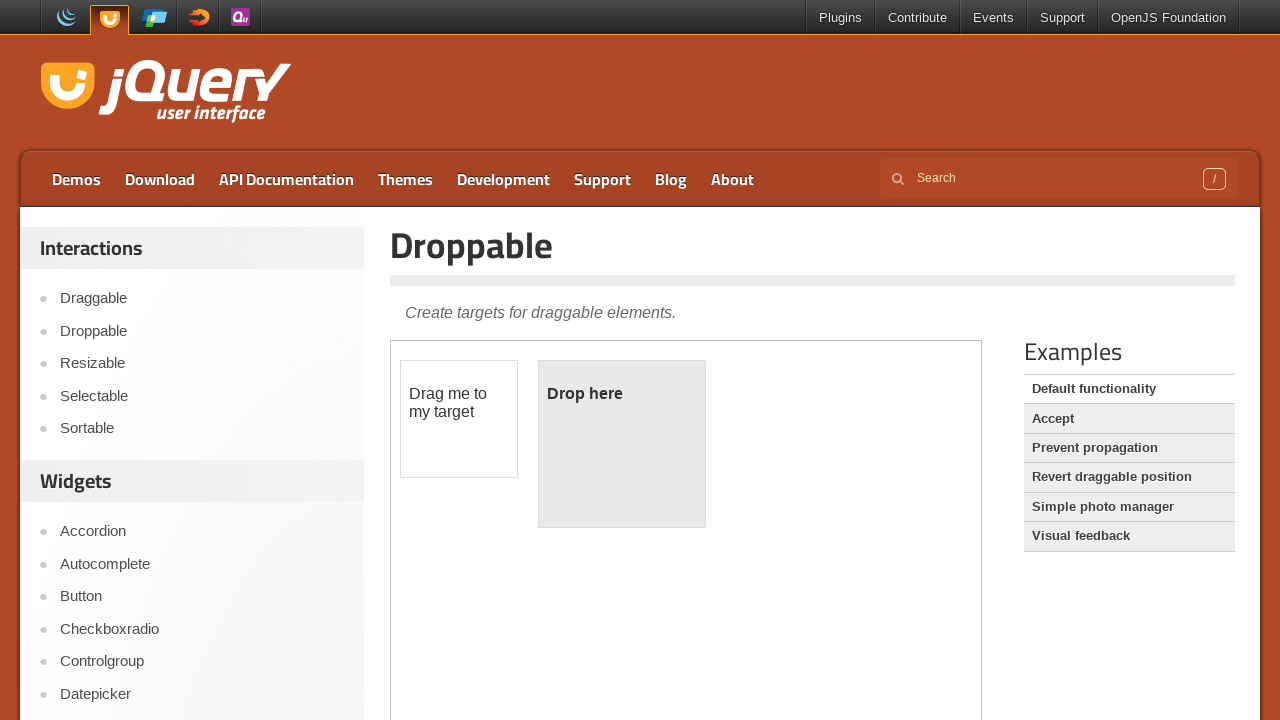

Located the draggable element with ID 'draggable' within iframe
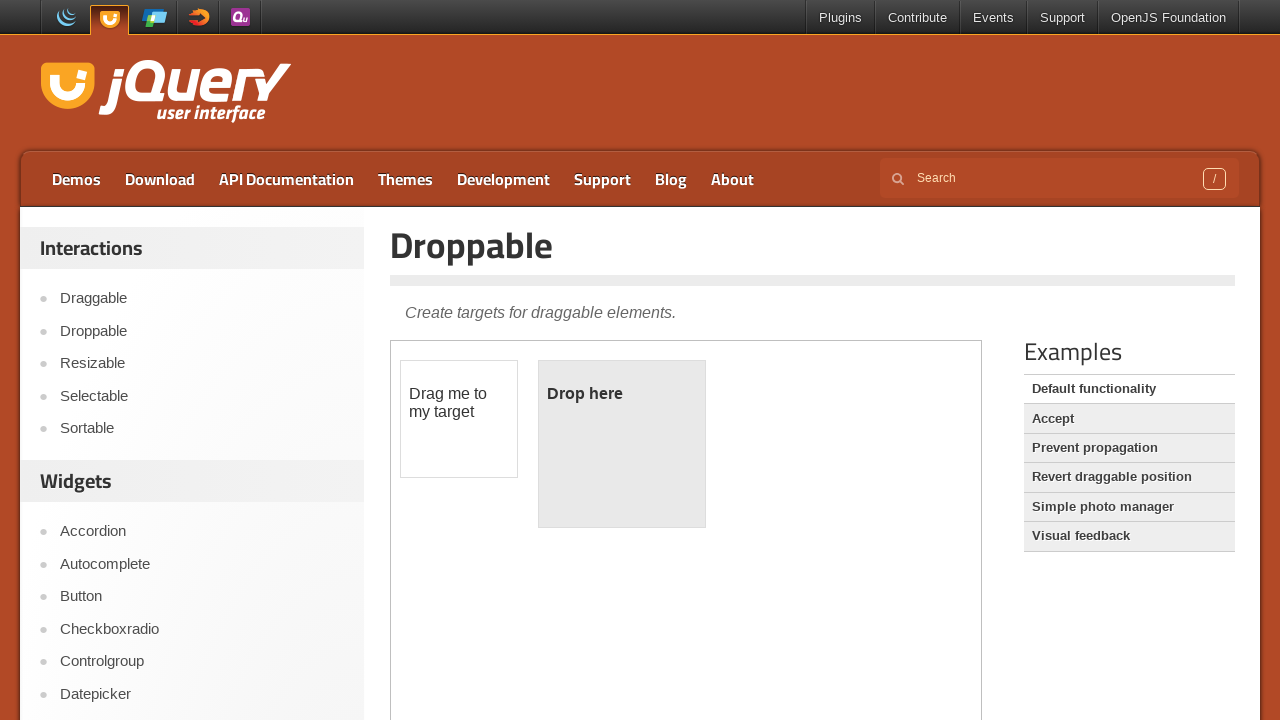

Retrieved bounding box of draggable element for position calculation
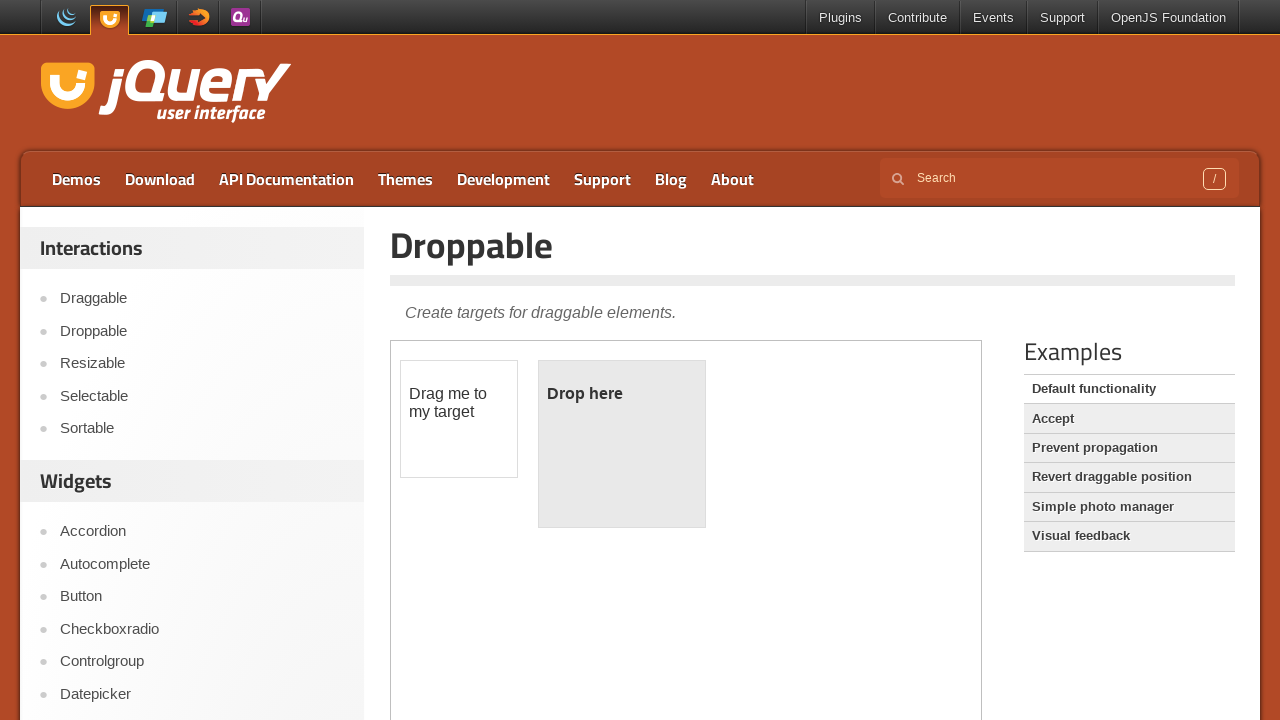

Hovered over the draggable element at (459, 419) on iframe >> nth=0 >> internal:control=enter-frame >> #draggable
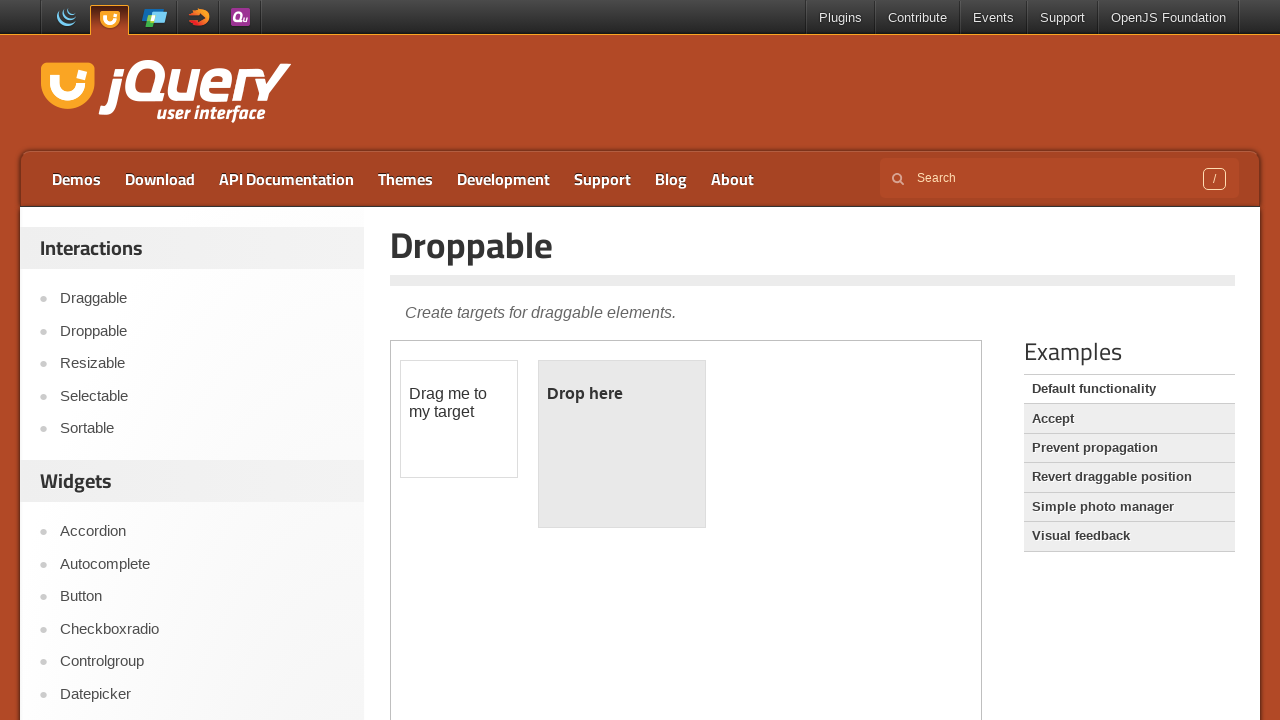

Pressed mouse button down on draggable element at (459, 419)
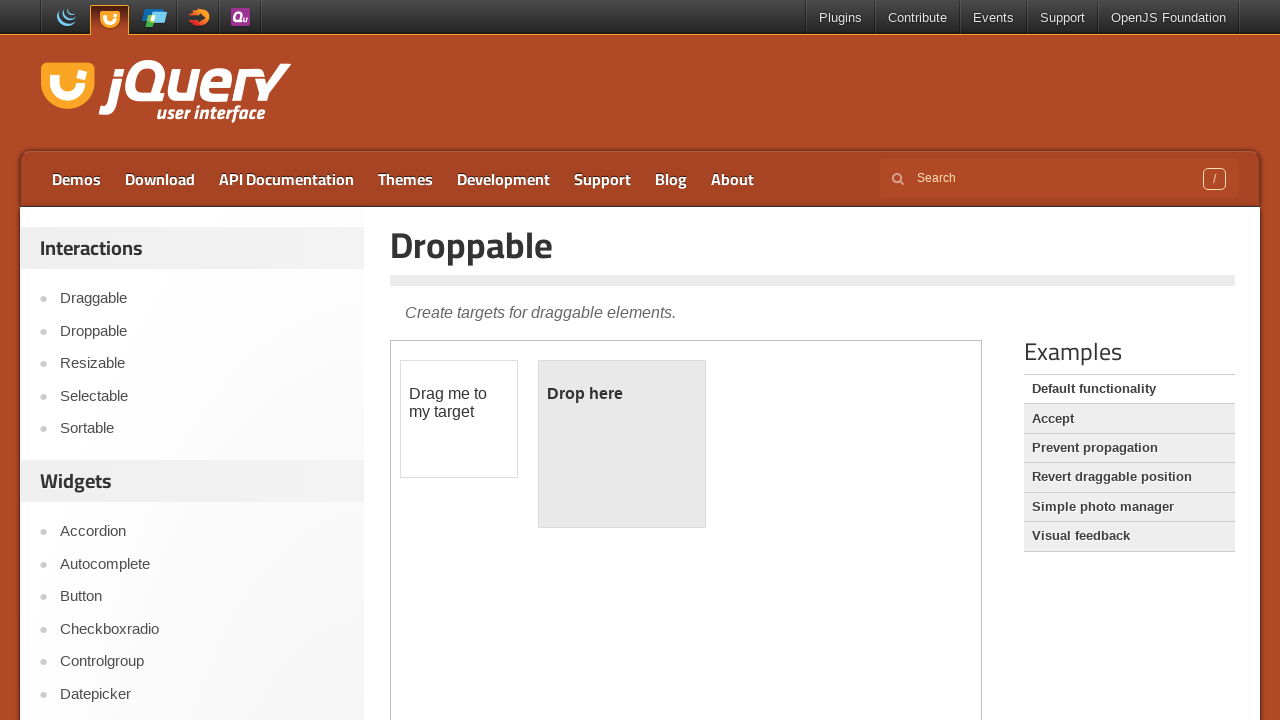

Moved mouse to offset position (160px right, 30px down) from element center at (619, 449)
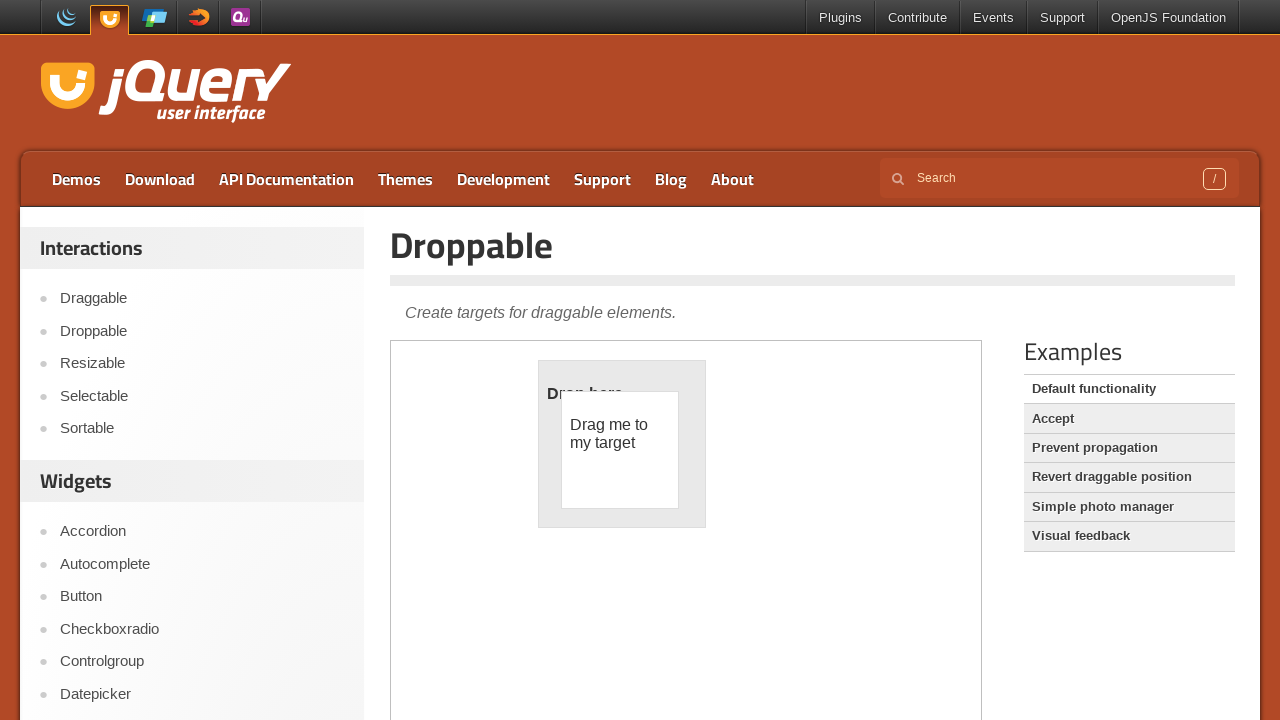

Released mouse button to complete drag operation at (619, 449)
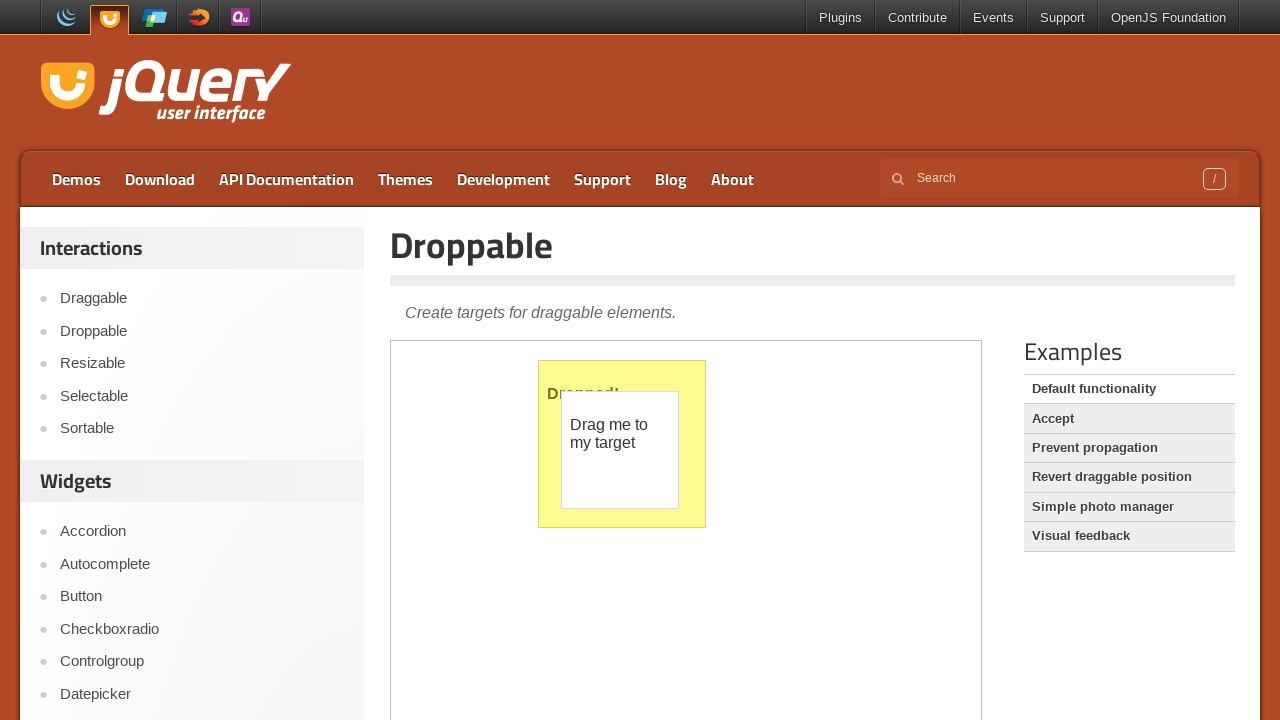

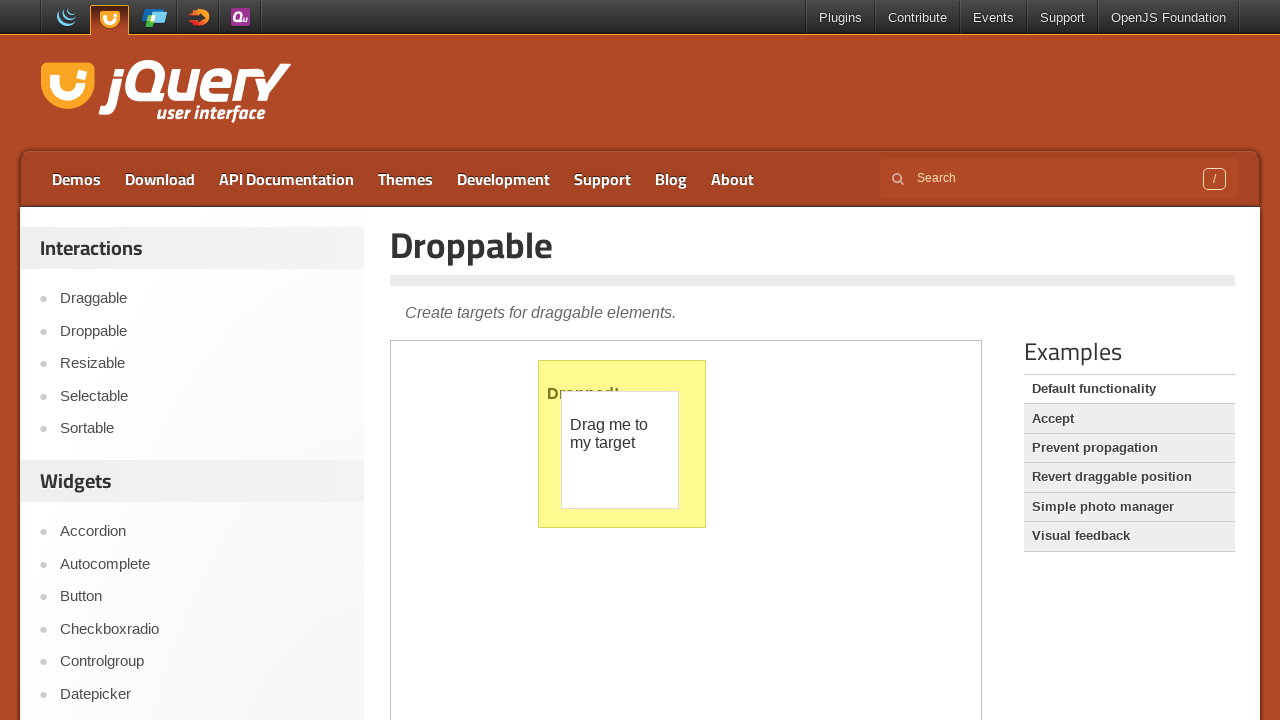